Tests dynamic control functionality by toggling a checkbox's visibility, waiting for it to disappear and reappear, then clicking to select it

Starting URL: https://training-support.net/webelements/dynamic-controls

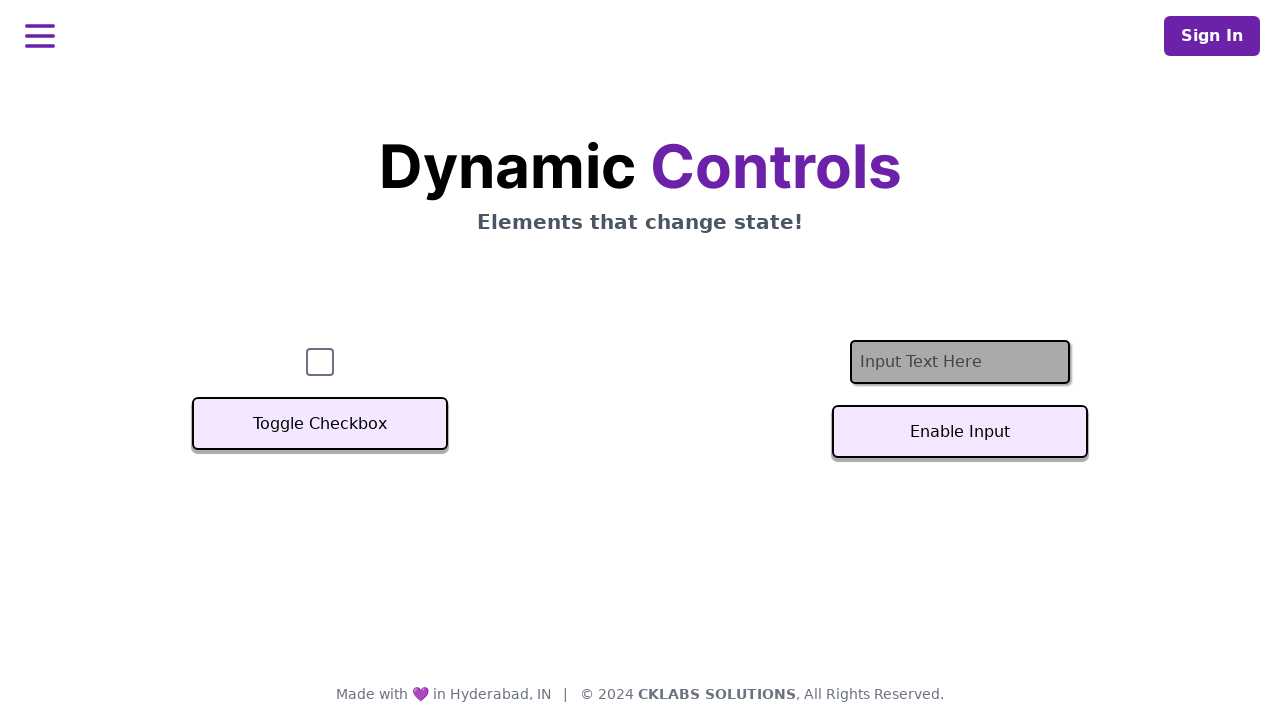

Checkbox element is visible on page load
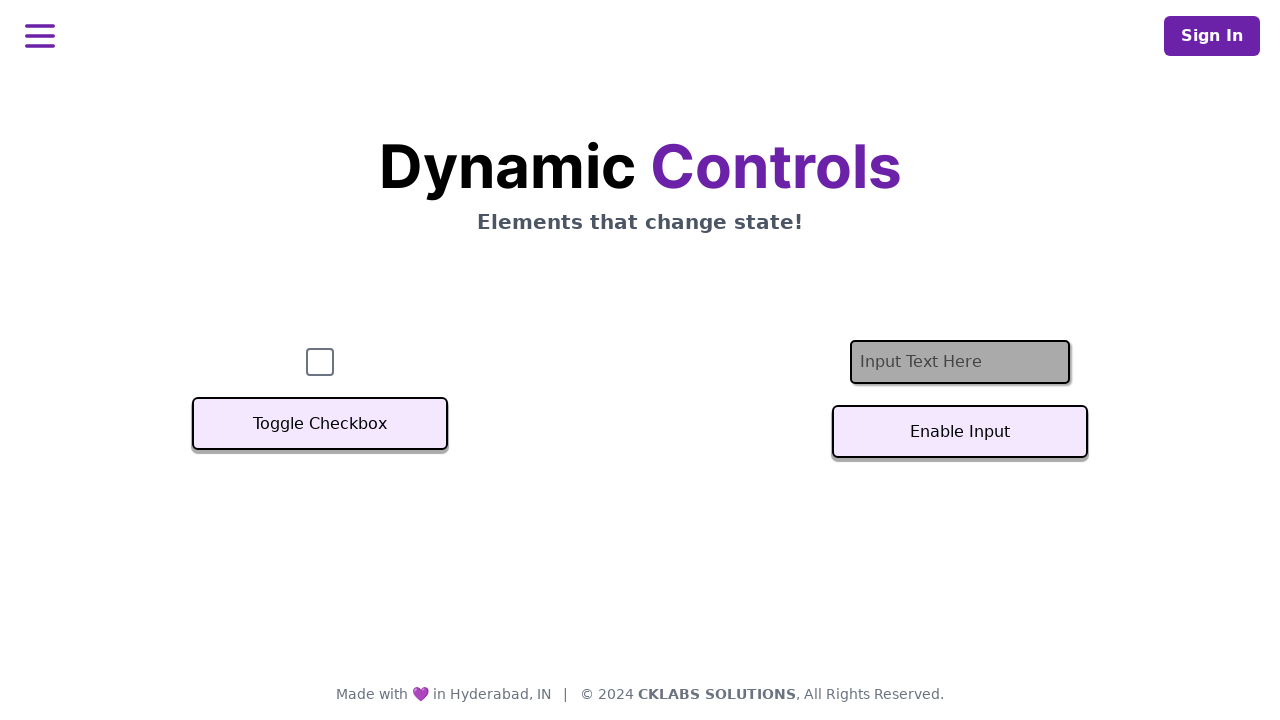

Clicked toggle button to hide checkbox at (320, 424) on xpath=//button[text()='Toggle Checkbox']
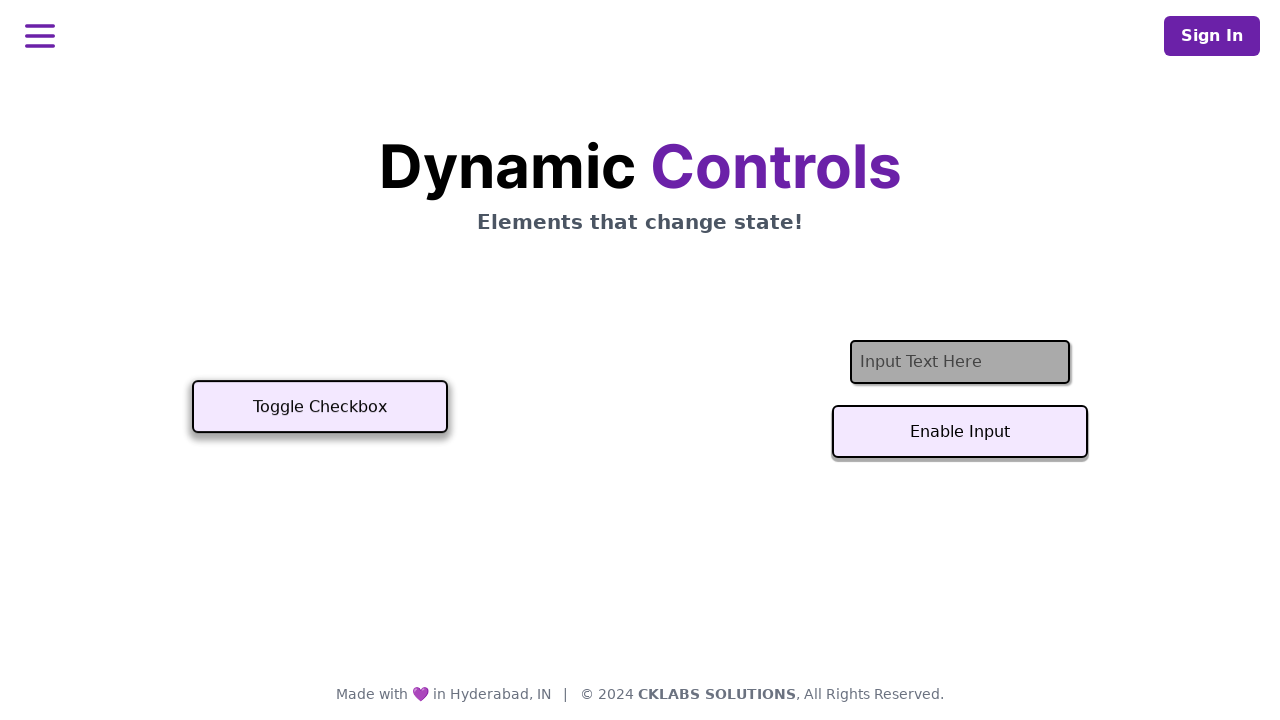

Checkbox has disappeared from view
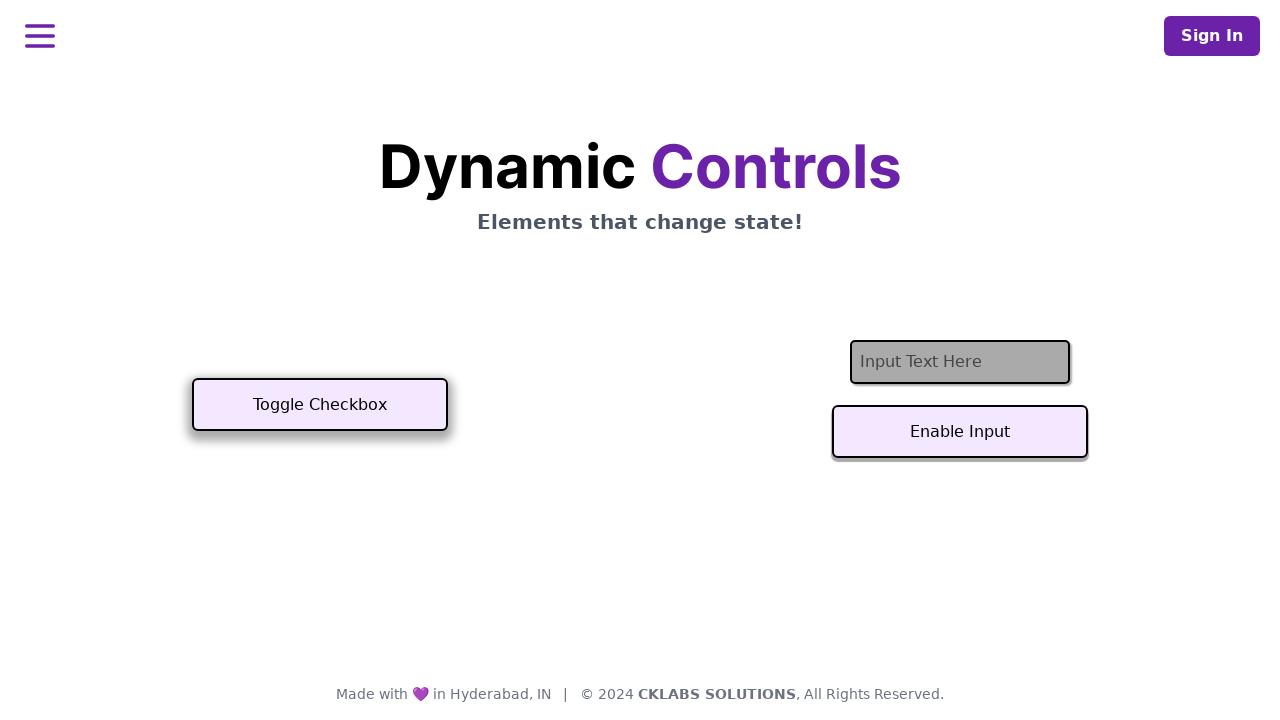

Clicked toggle button to show checkbox again at (320, 405) on xpath=//button[text()='Toggle Checkbox']
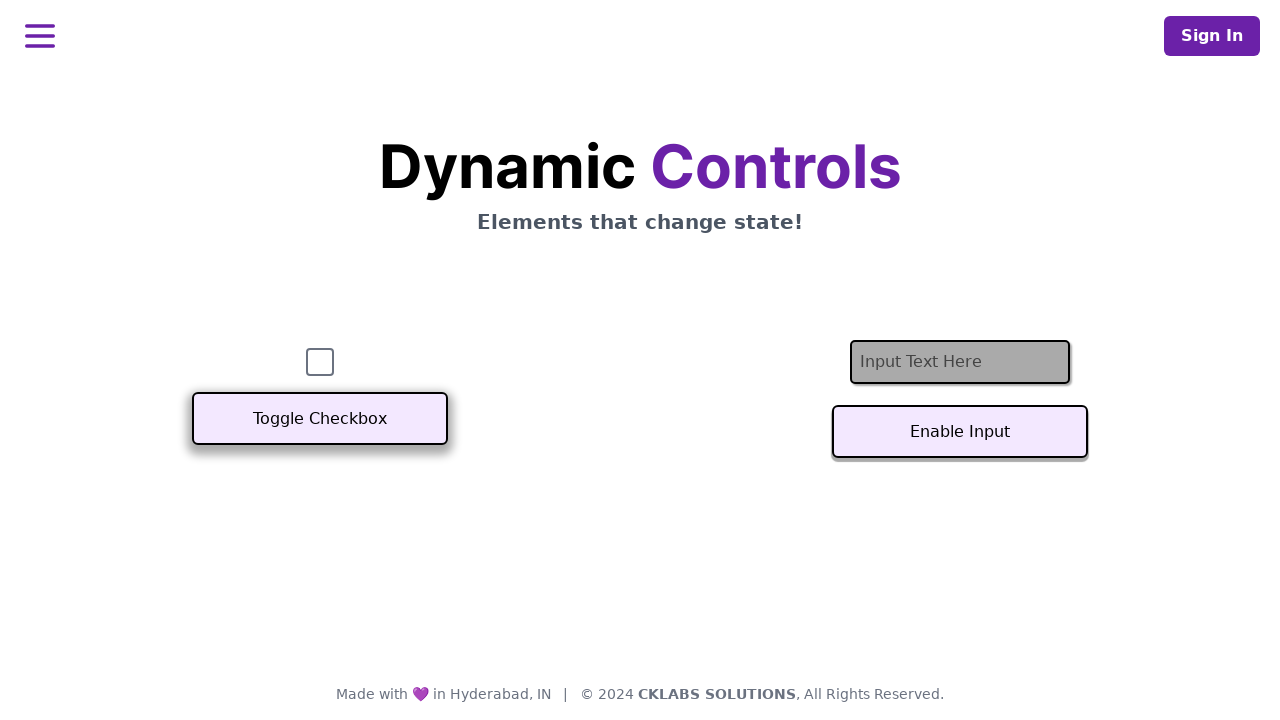

Checkbox has reappeared and is visible
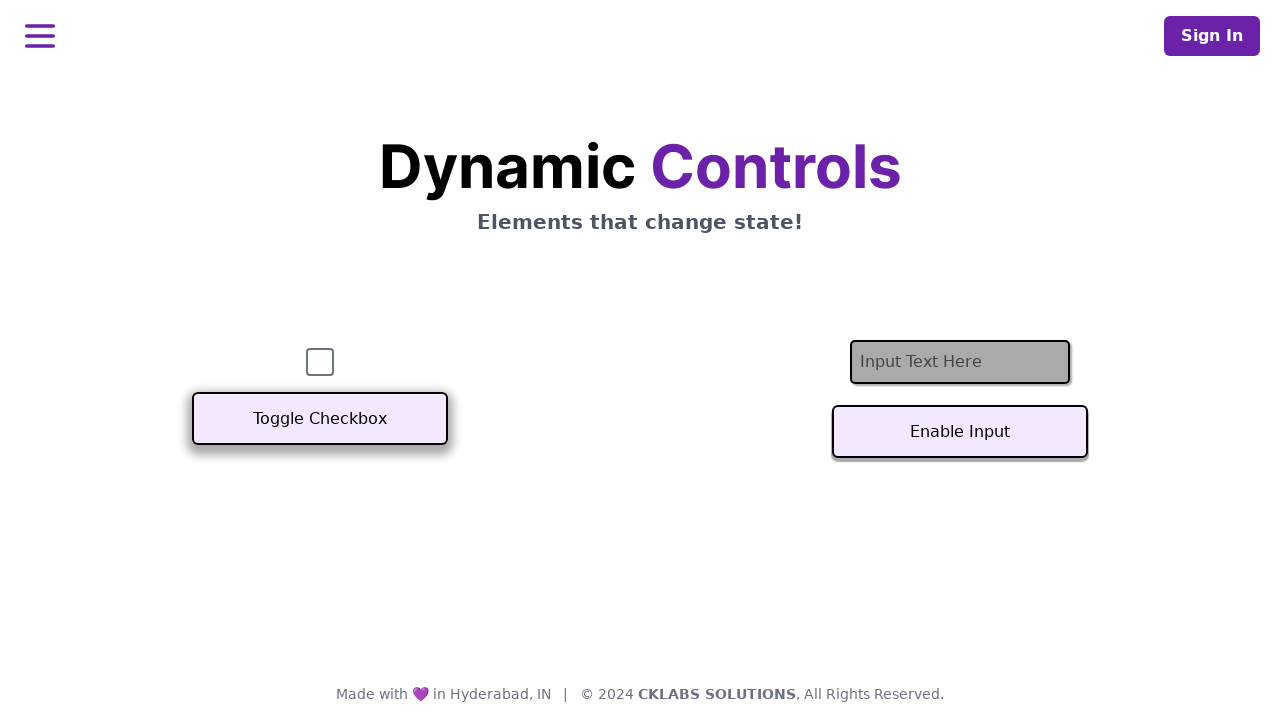

Clicked checkbox to select it at (320, 362) on #checkbox
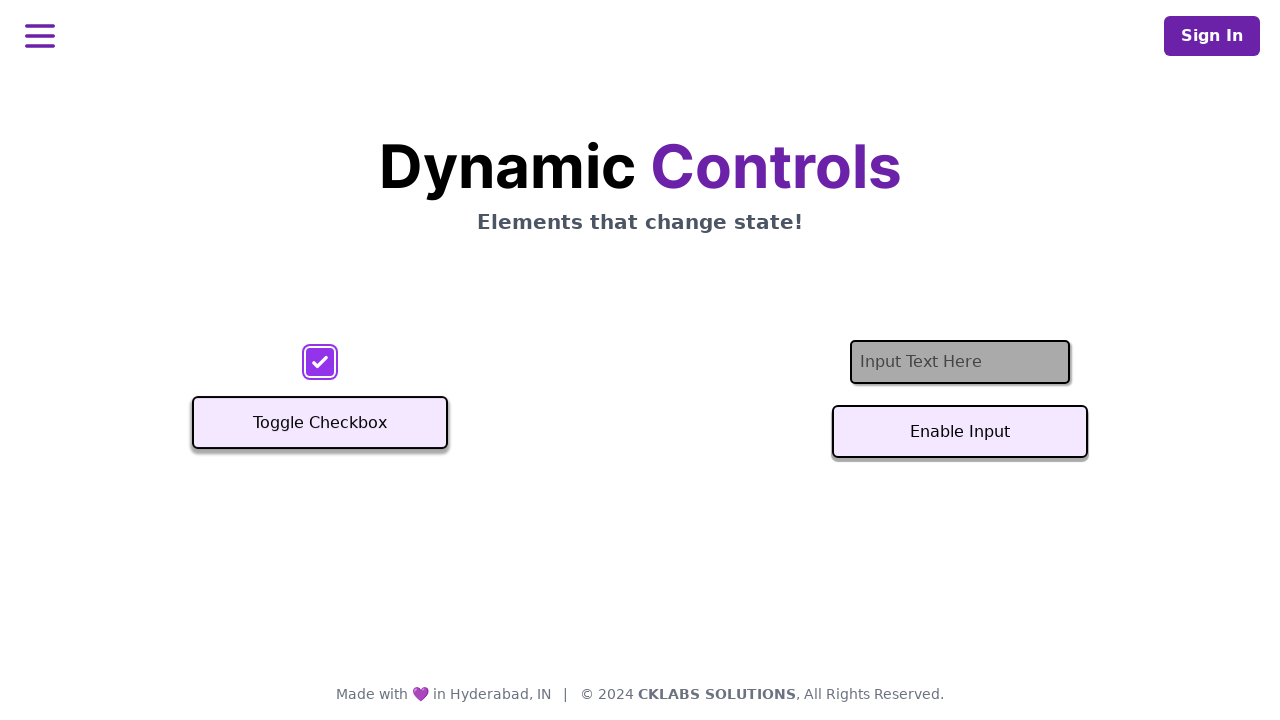

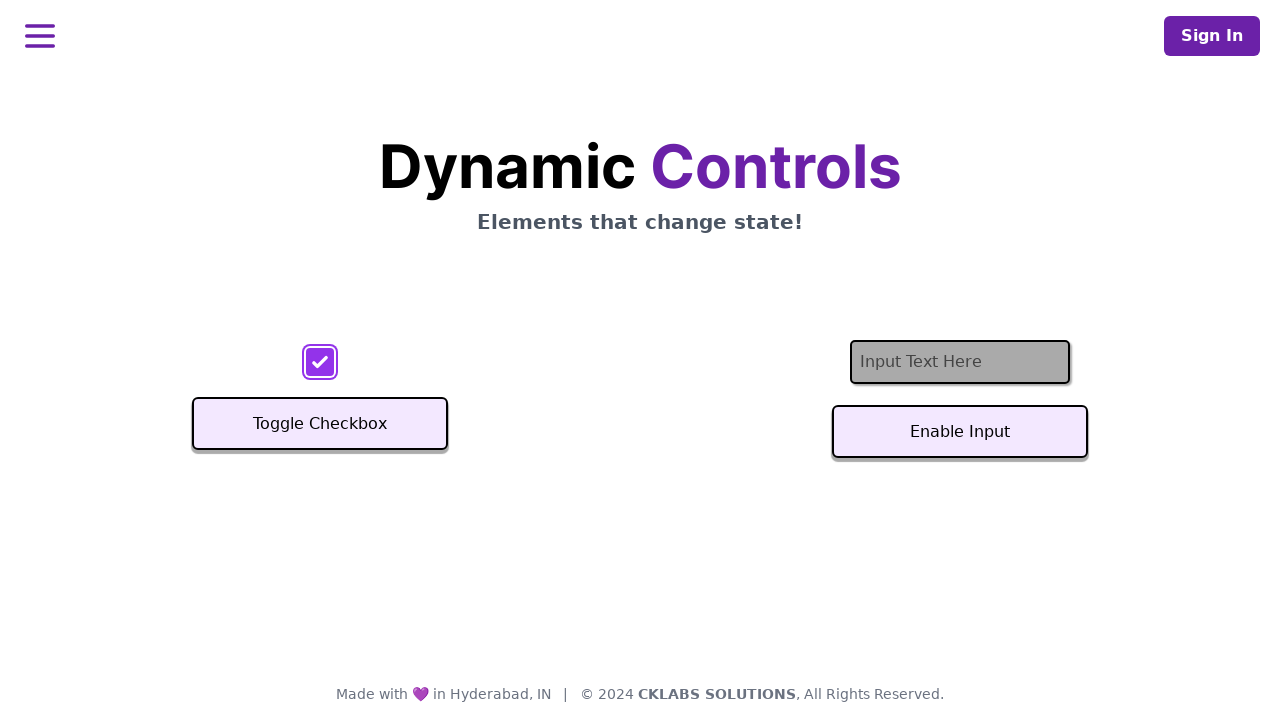